Tests opening a new browser window by navigating to a page, opening a new window, navigating to a different page in that window, and verifying there are 2 window handles.

Starting URL: https://the-internet.herokuapp.com/windows

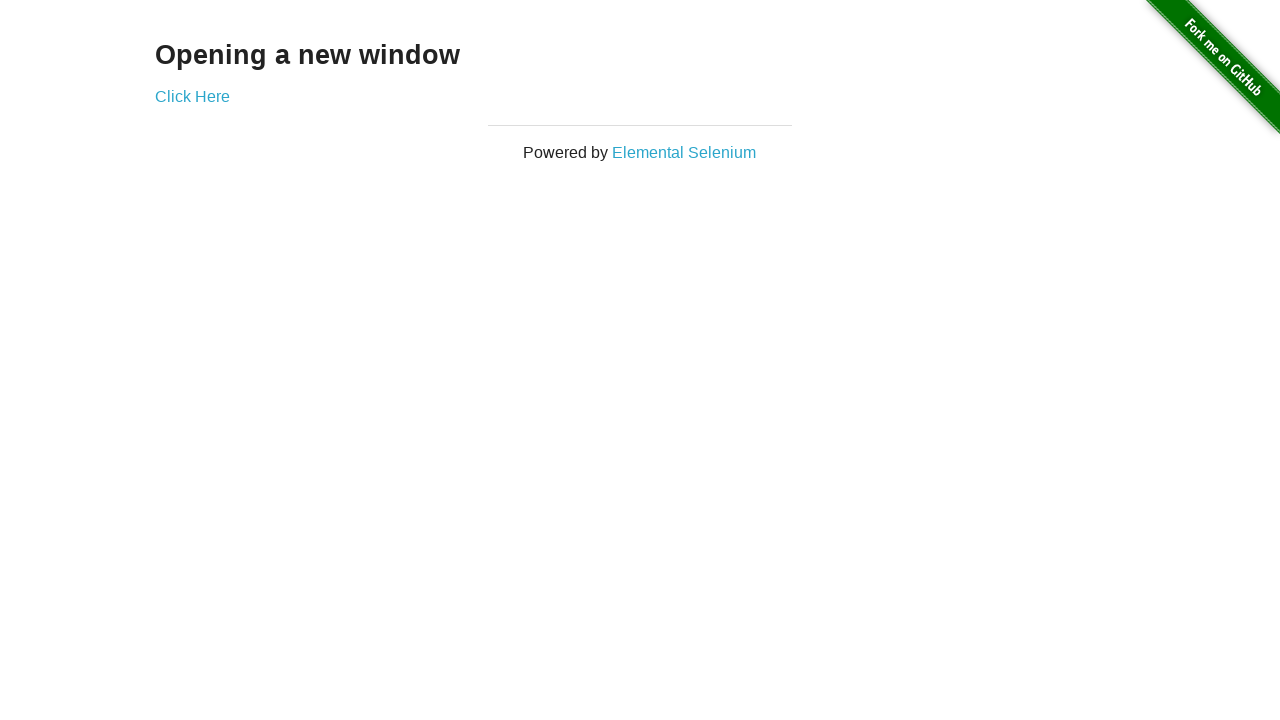

Opened a new browser window
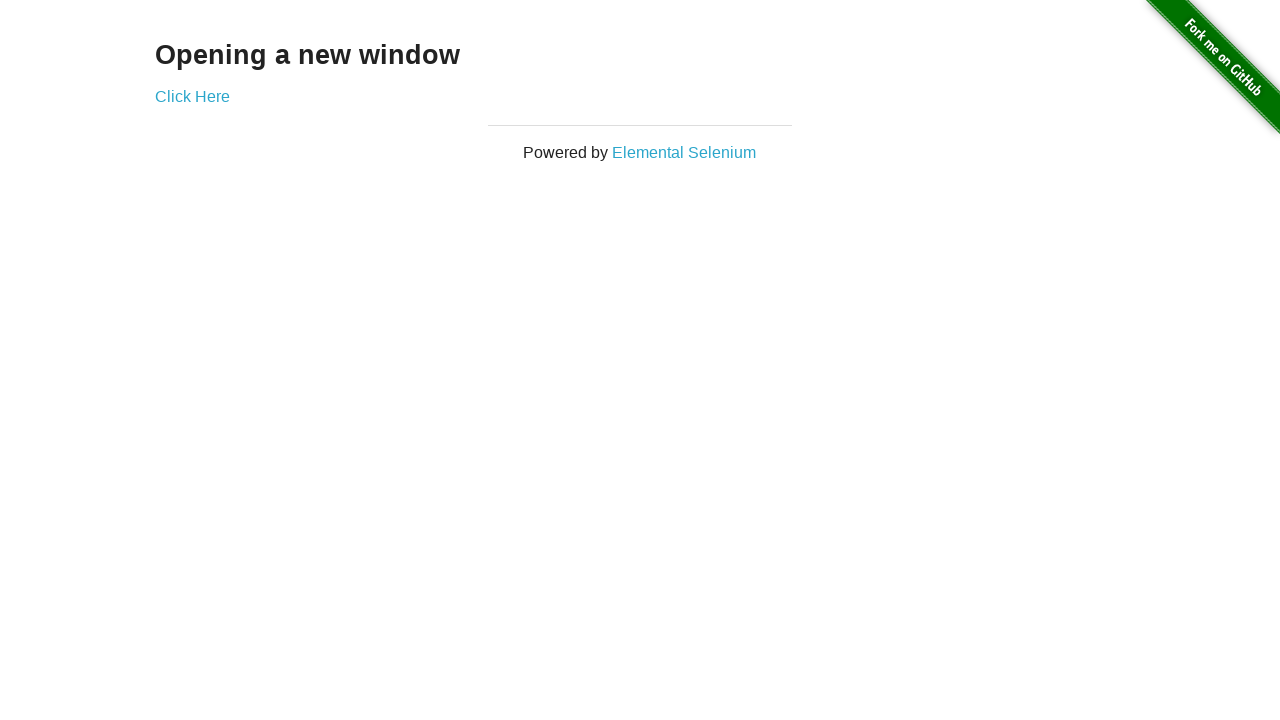

Navigated new window to typos page
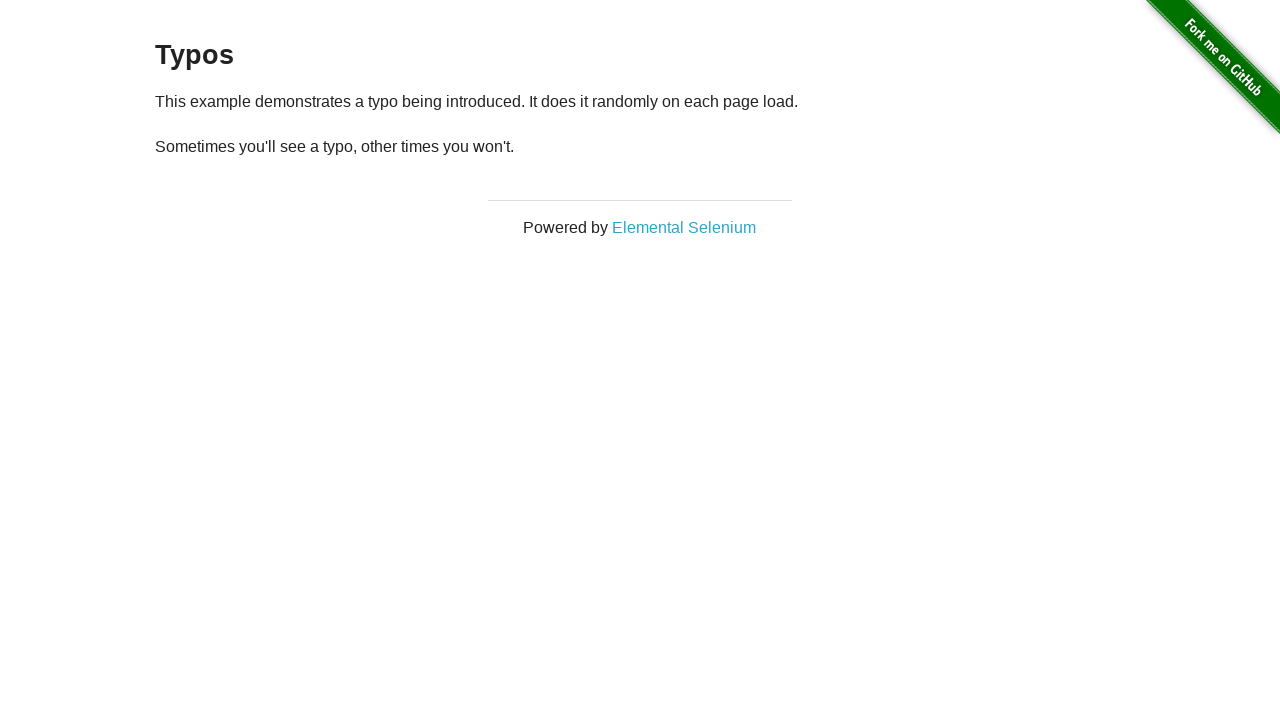

Verified 2 pages are open in context
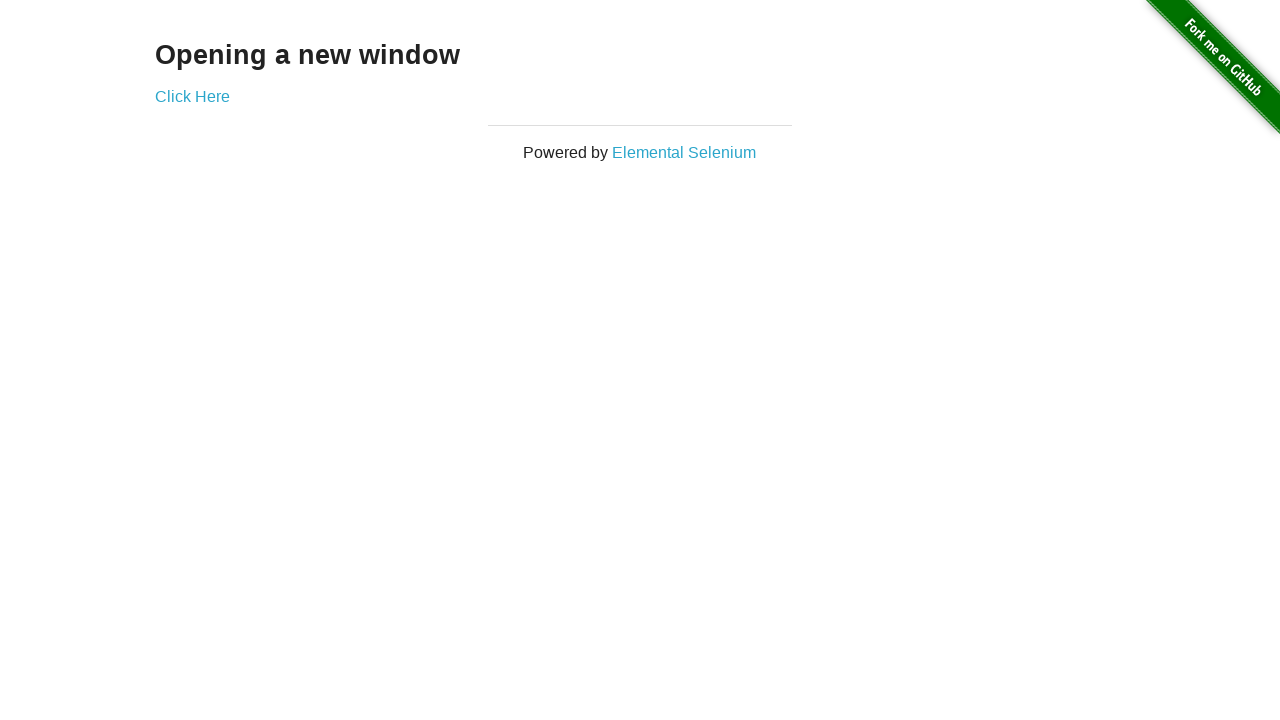

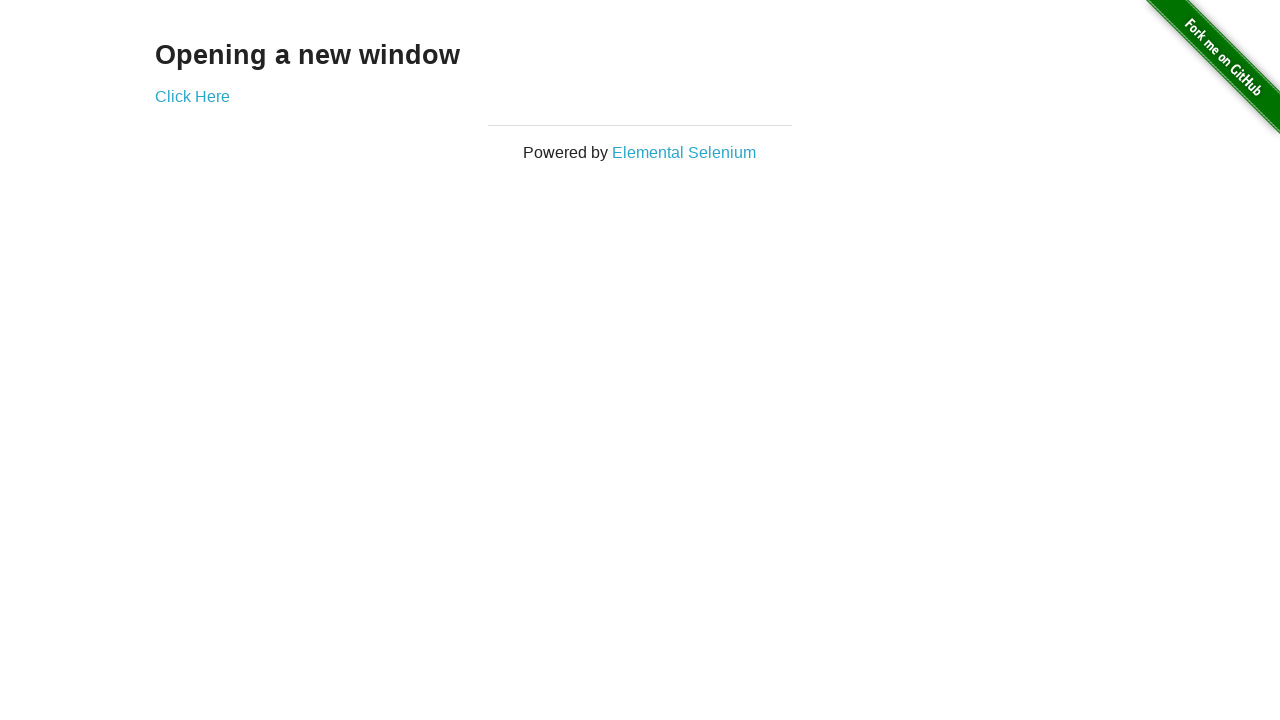